Tests registration form with mismatched email confirmation, using different emails in email and confirm email fields

Starting URL: https://alada.vn/tai-khoan/dang-ky.html

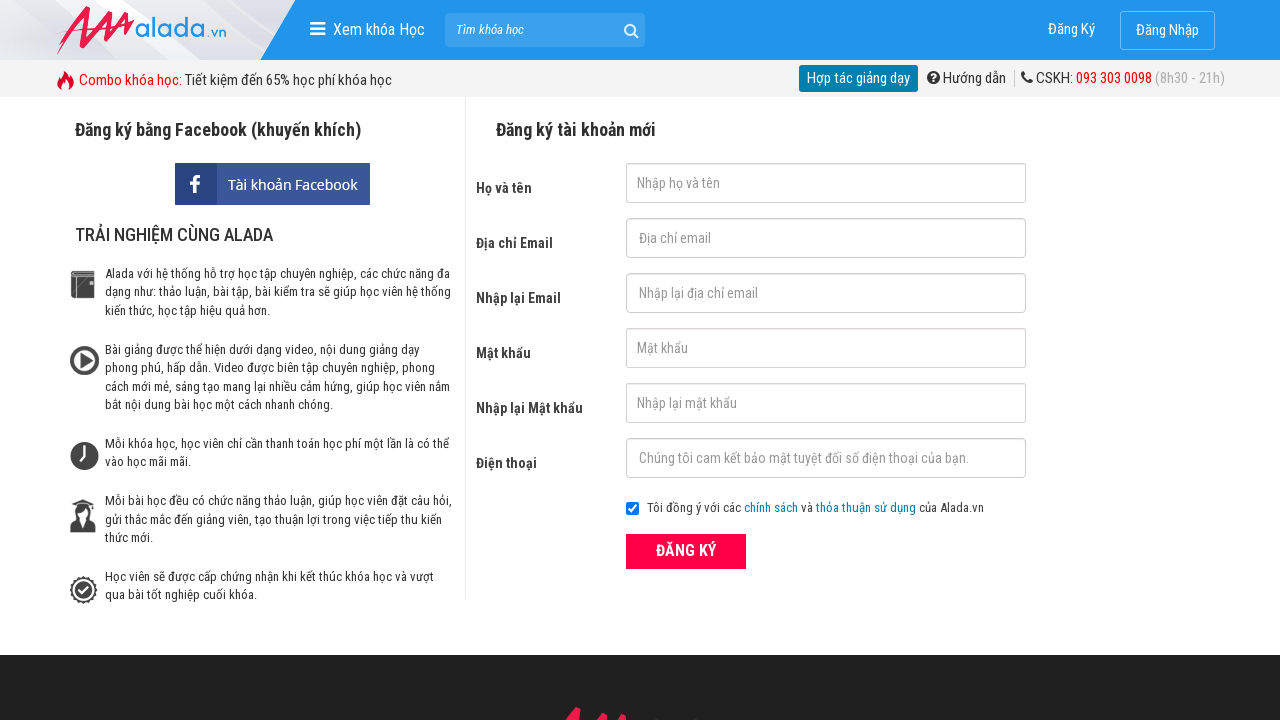

Filled first name field with 'Hứa Minh Mẫn' on //input[@id='txtFirstname']
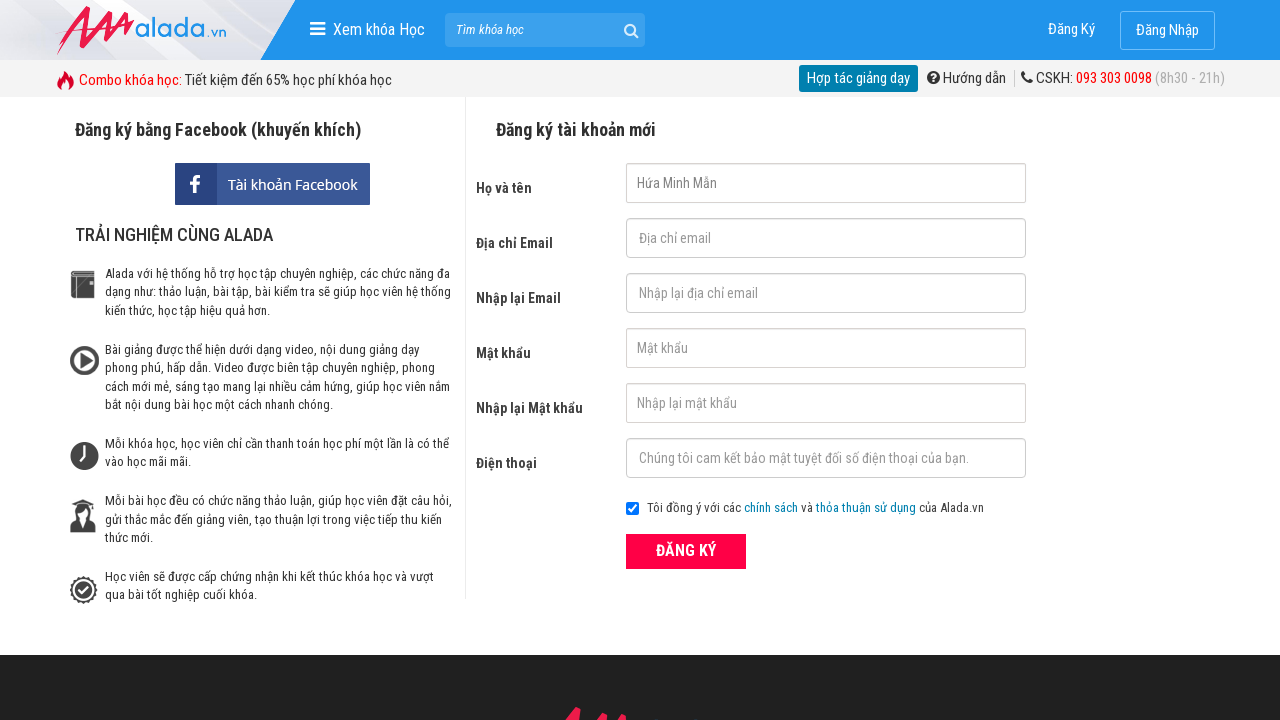

Filled email field with 'johnwick@gmail.net' on //input[@id='txtEmail']
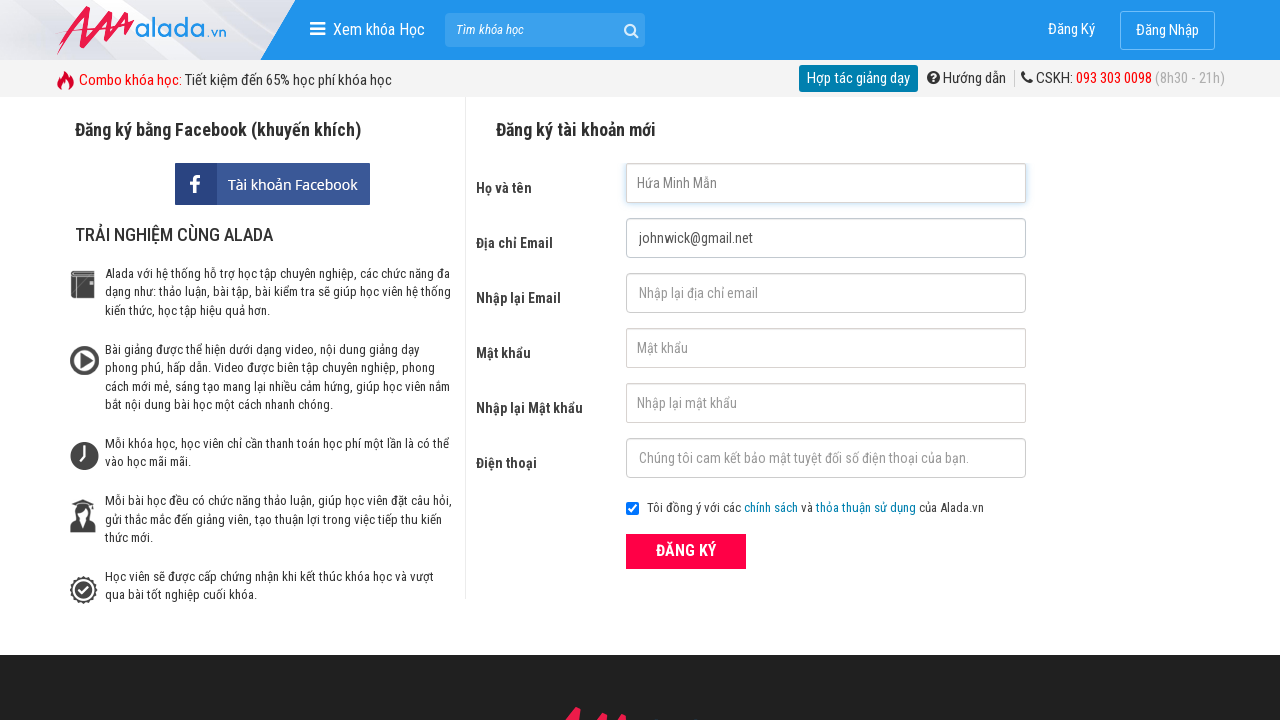

Filled confirm email field with different email 'johnwick@gmail.com' to test mismatch validation on //input[@id='txtCEmail']
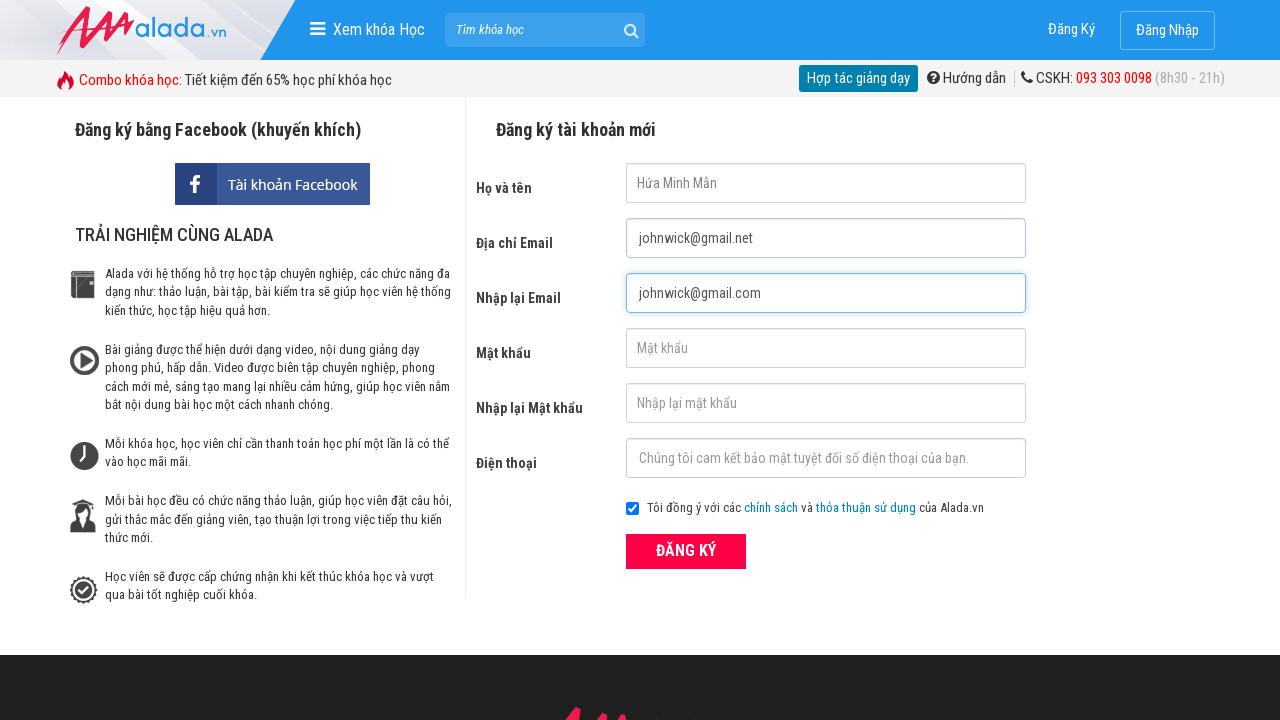

Filled password field with '123456789' on //input[@id='txtPassword']
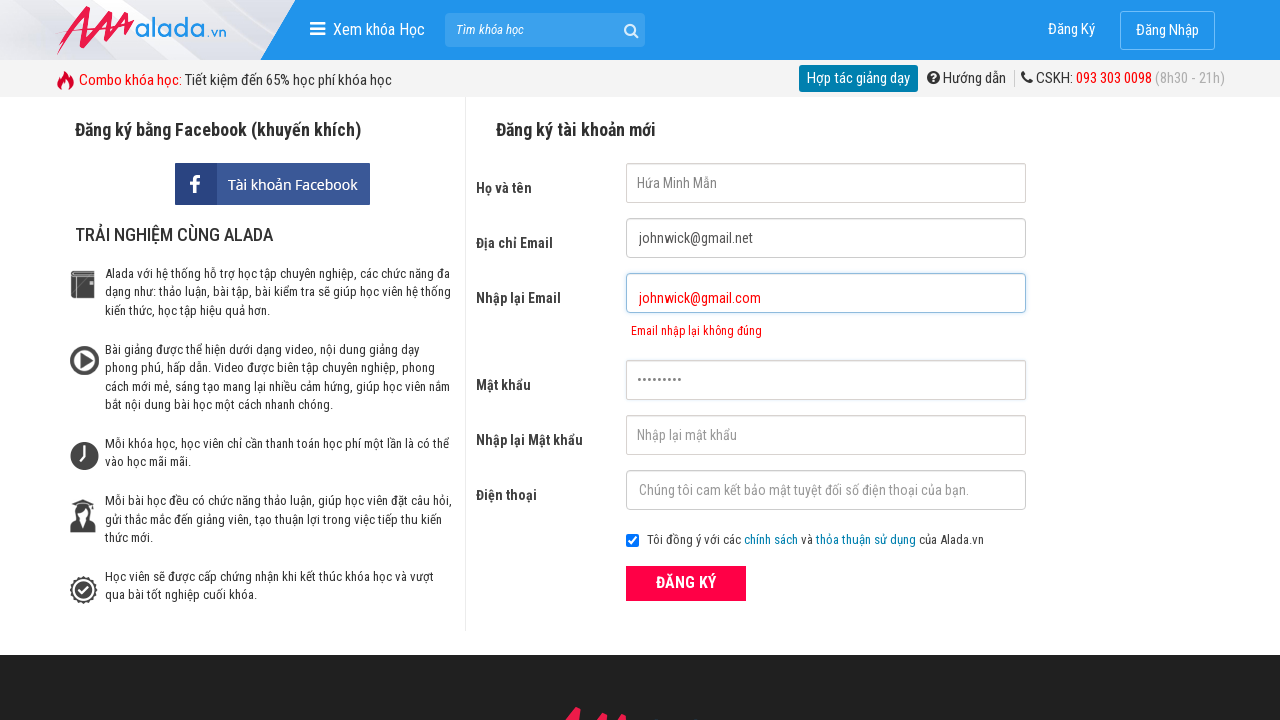

Filled confirm password field with '123456789' on //input[@id='txtCPassword']
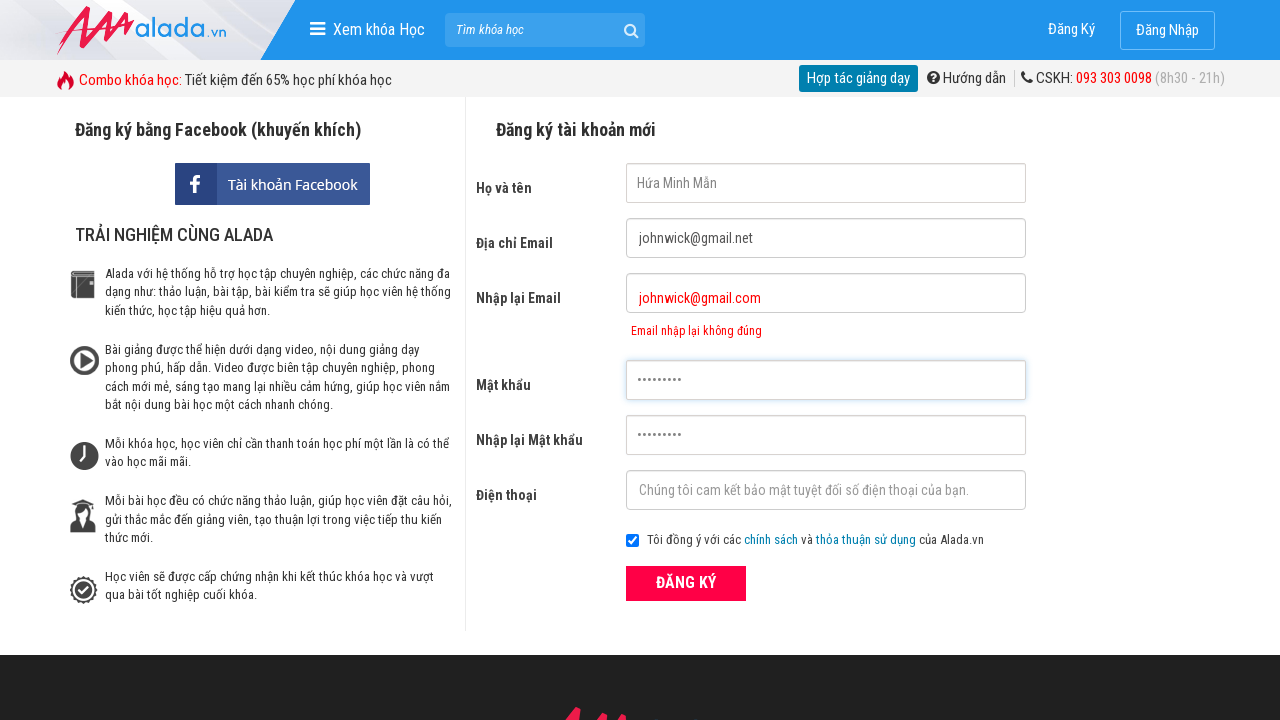

Filled phone number field with '0901234567' on //input[@id='txtPhone']
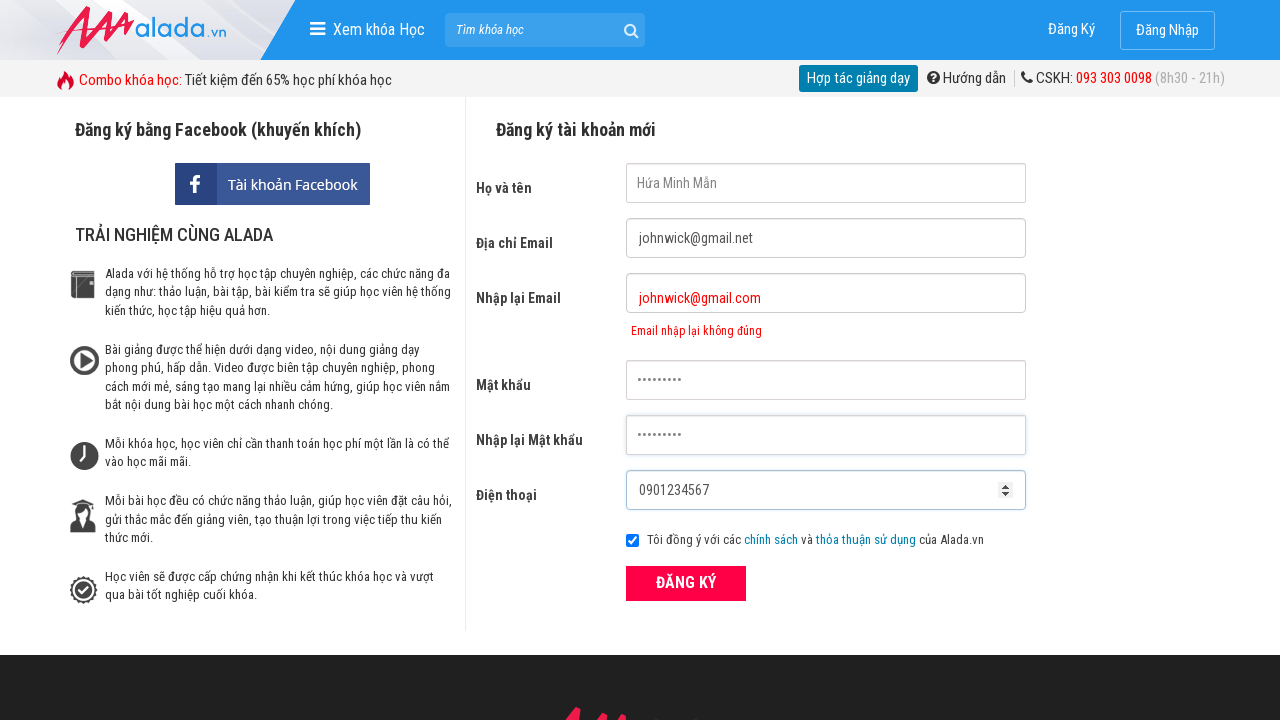

Clicked submit button to attempt registration with mismatched confirmation email at (686, 583) on xpath=//form[@id='frmLogin']//div[@class='field_btn']//button
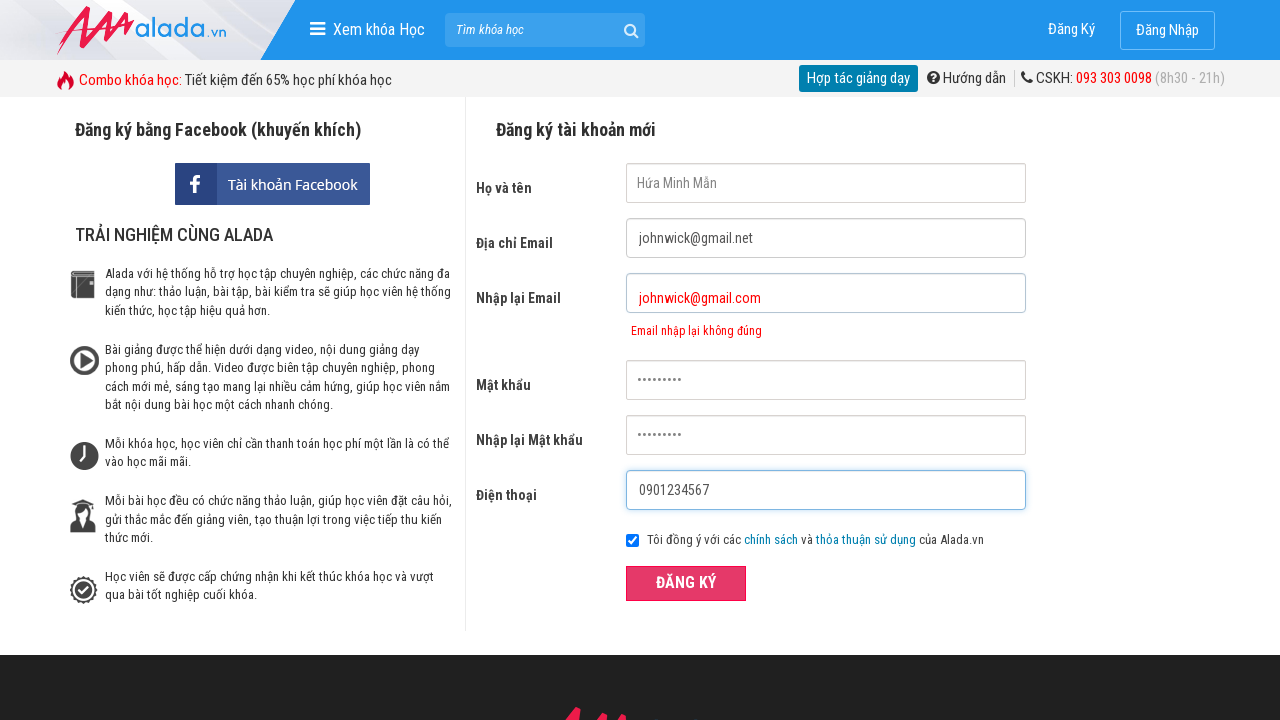

Cleared first name field on input[id='txtFirstname']
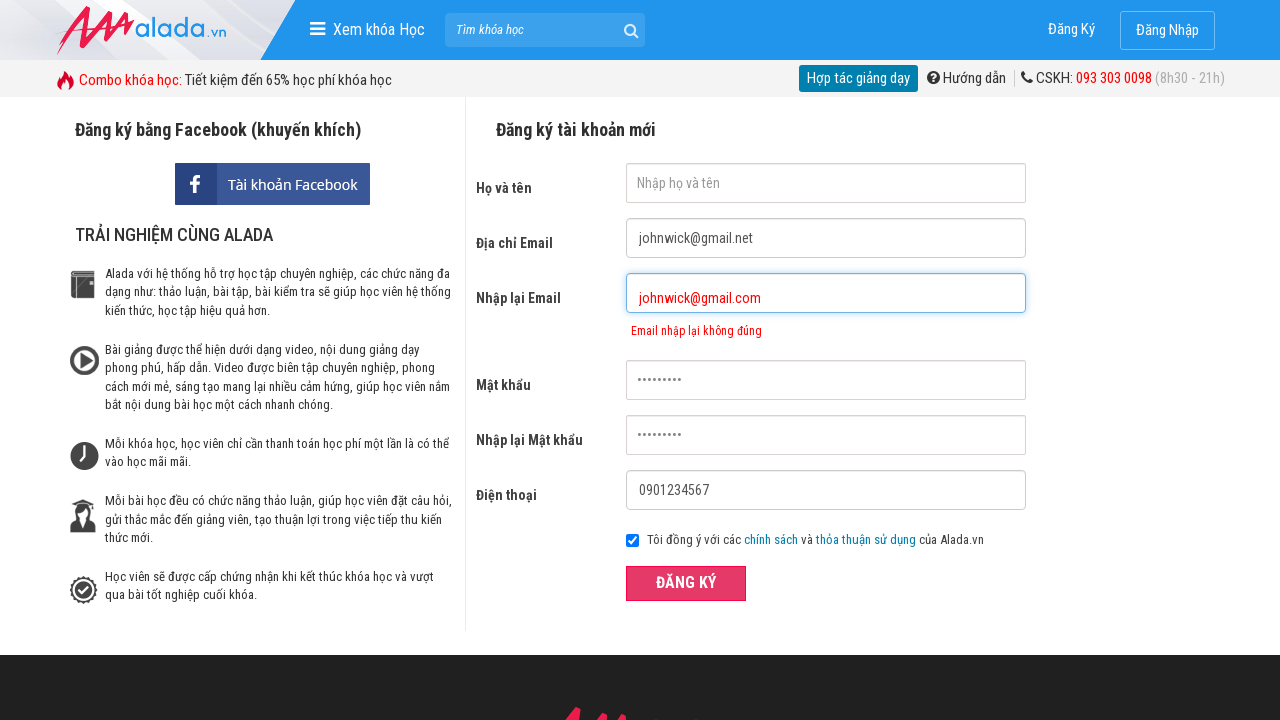

Cleared email field on input[id='txtEmail']
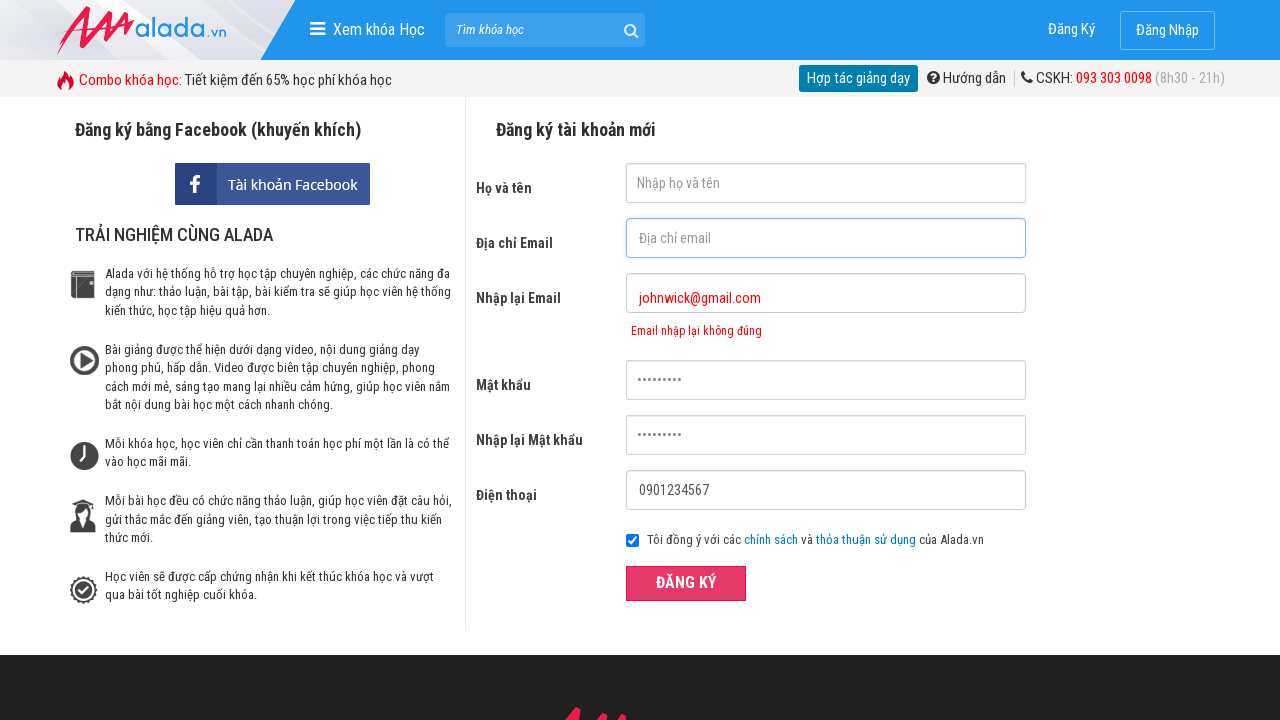

Cleared confirm email field on input[id='txtCEmail']
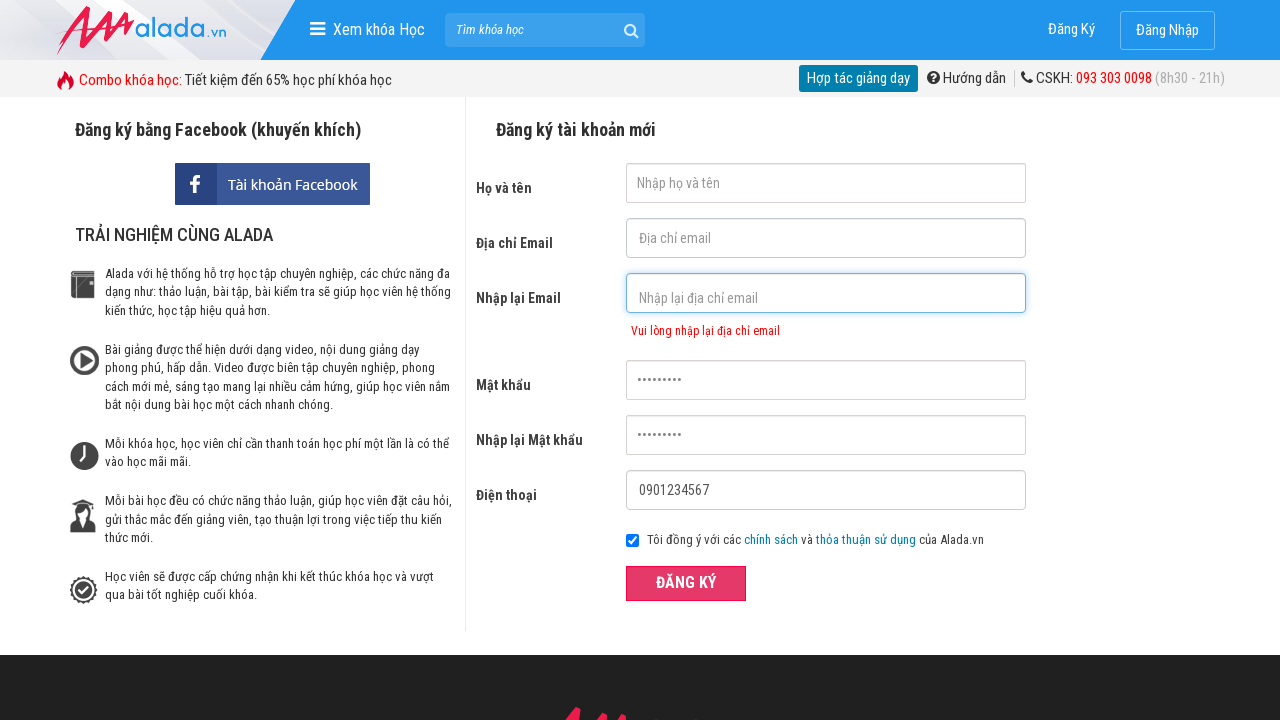

Cleared password field on input[id='txtPassword']
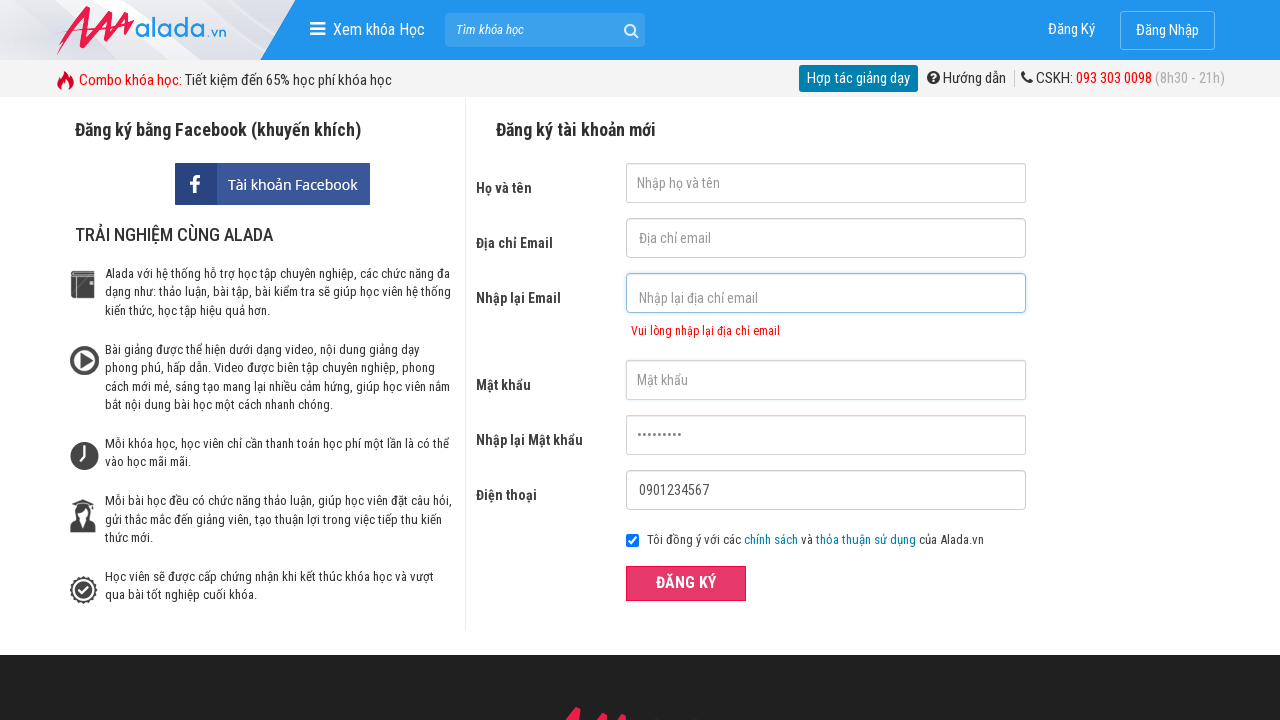

Cleared confirm password field on input[id='txtCPassword']
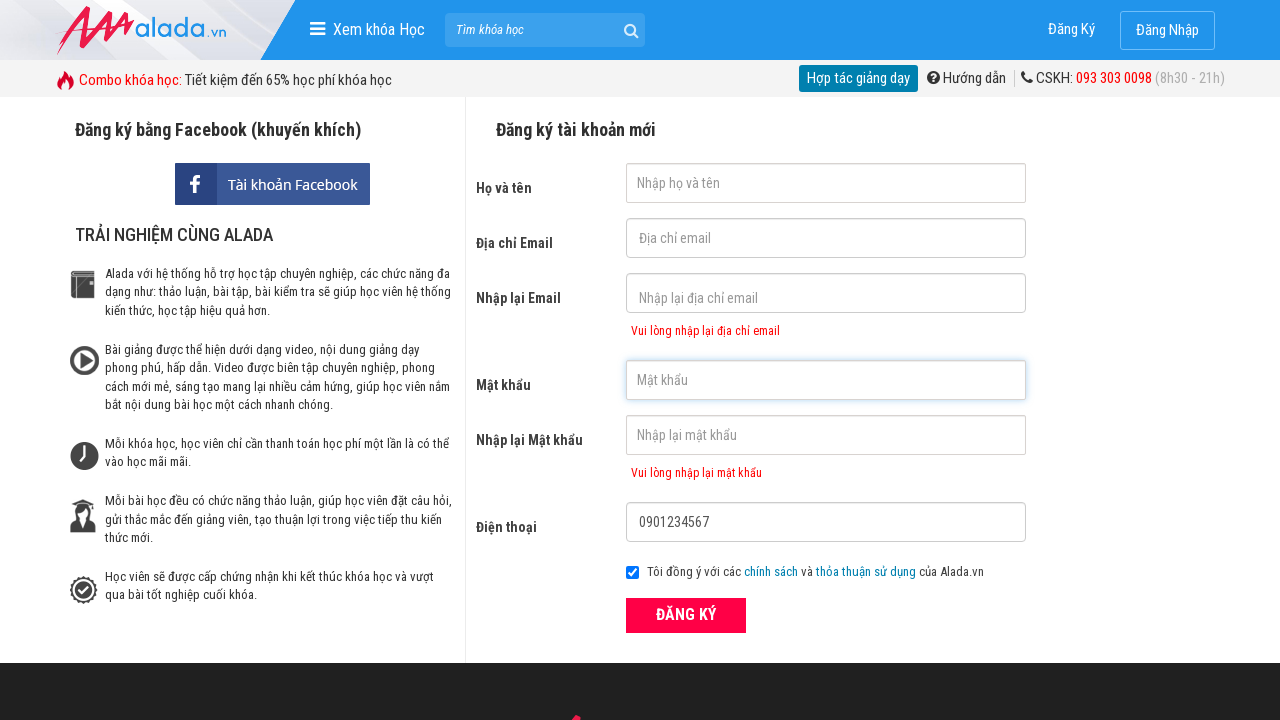

Cleared phone number field on input[id='txtPhone']
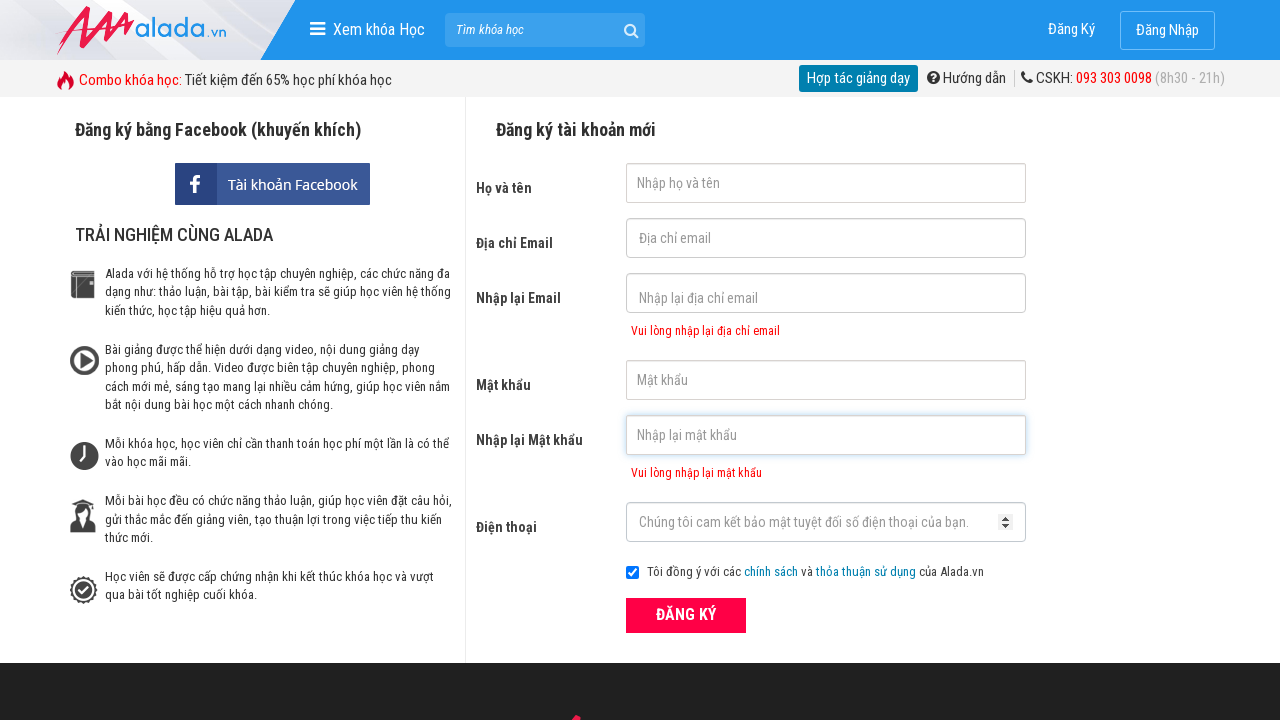

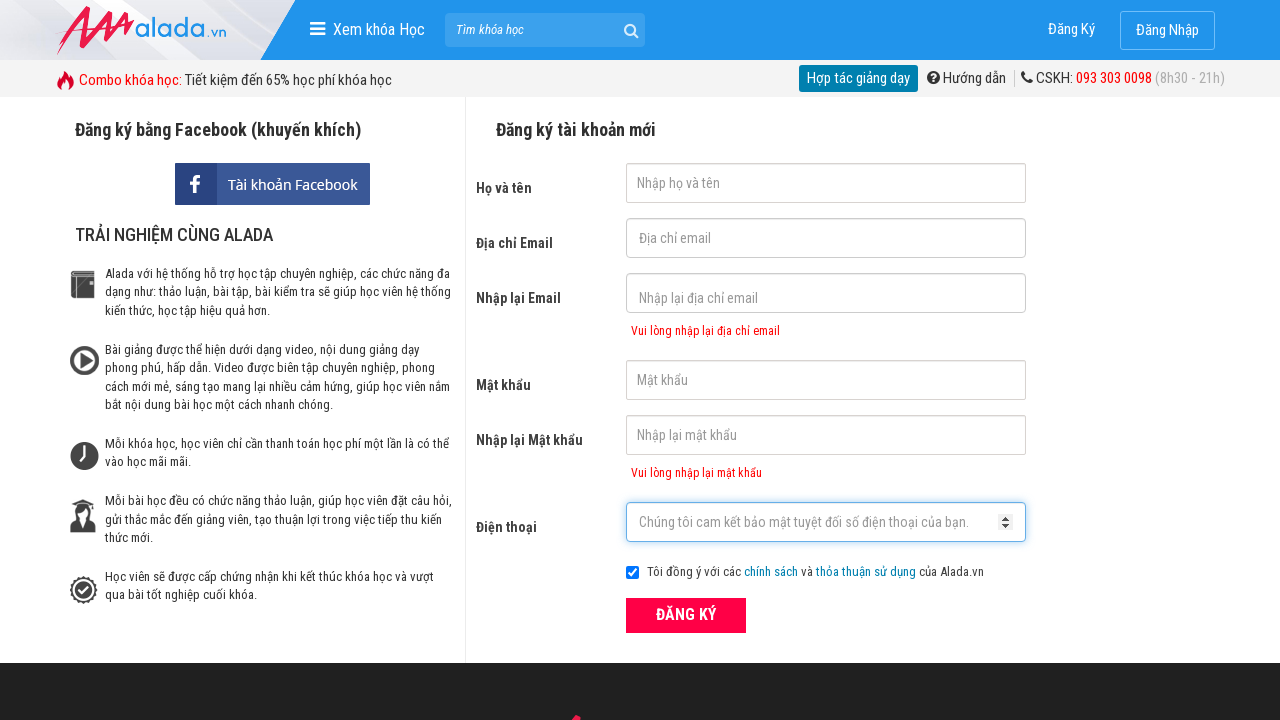